Tests opening a new tab and iterating through all open pages in the browser context

Starting URL: https://demoqa.com/browser-windows

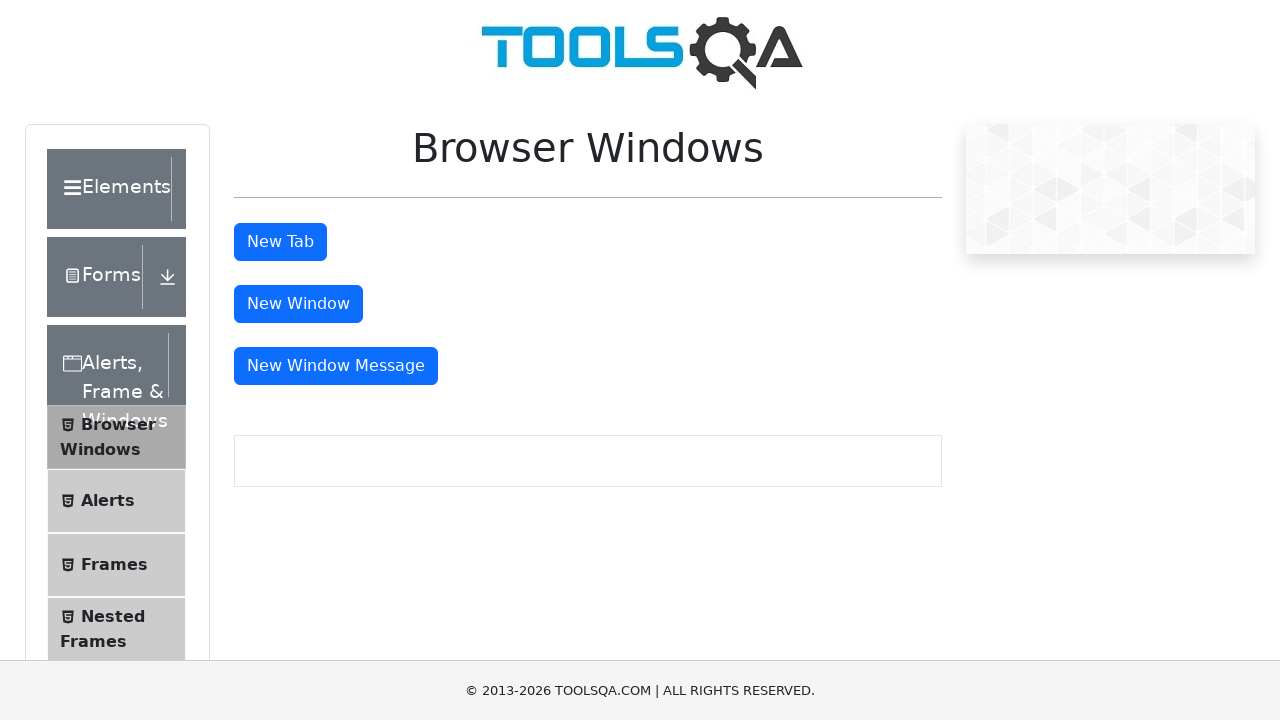

Clicked 'New Tab' button and new page opened at (280, 242) on internal:text="New Tab"i
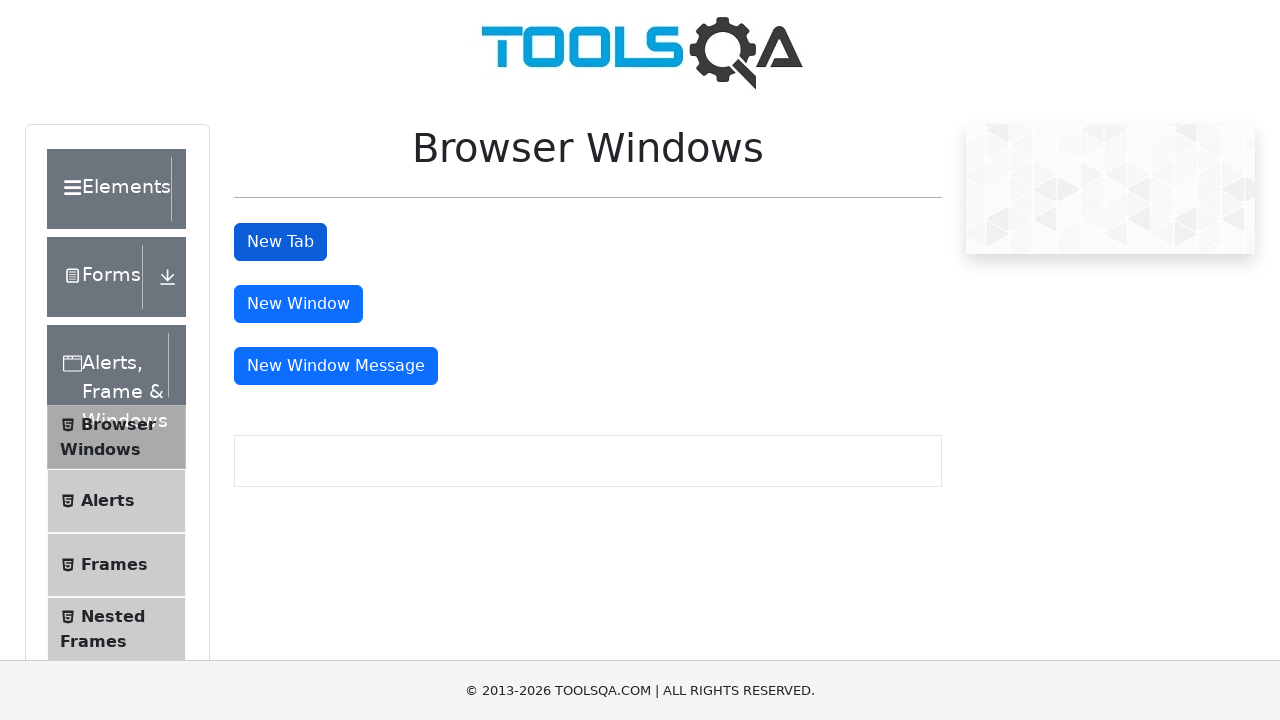

Captured new page object from context
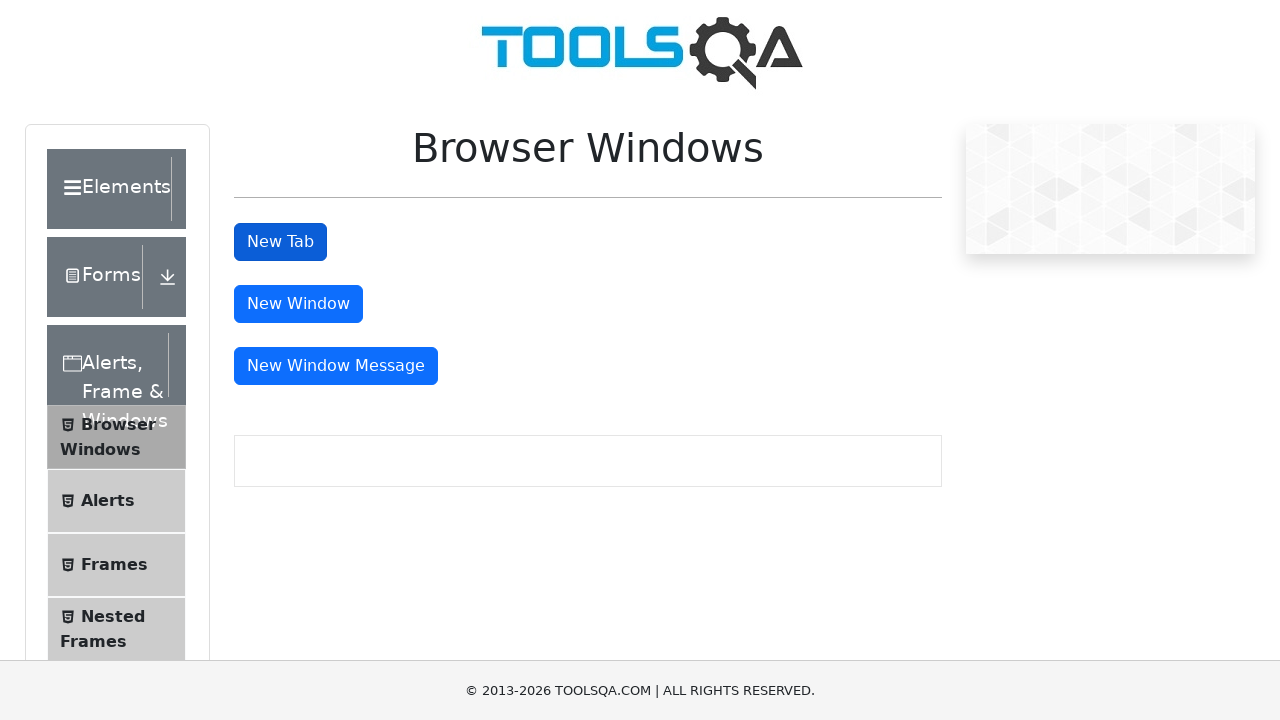

New page loaded completely
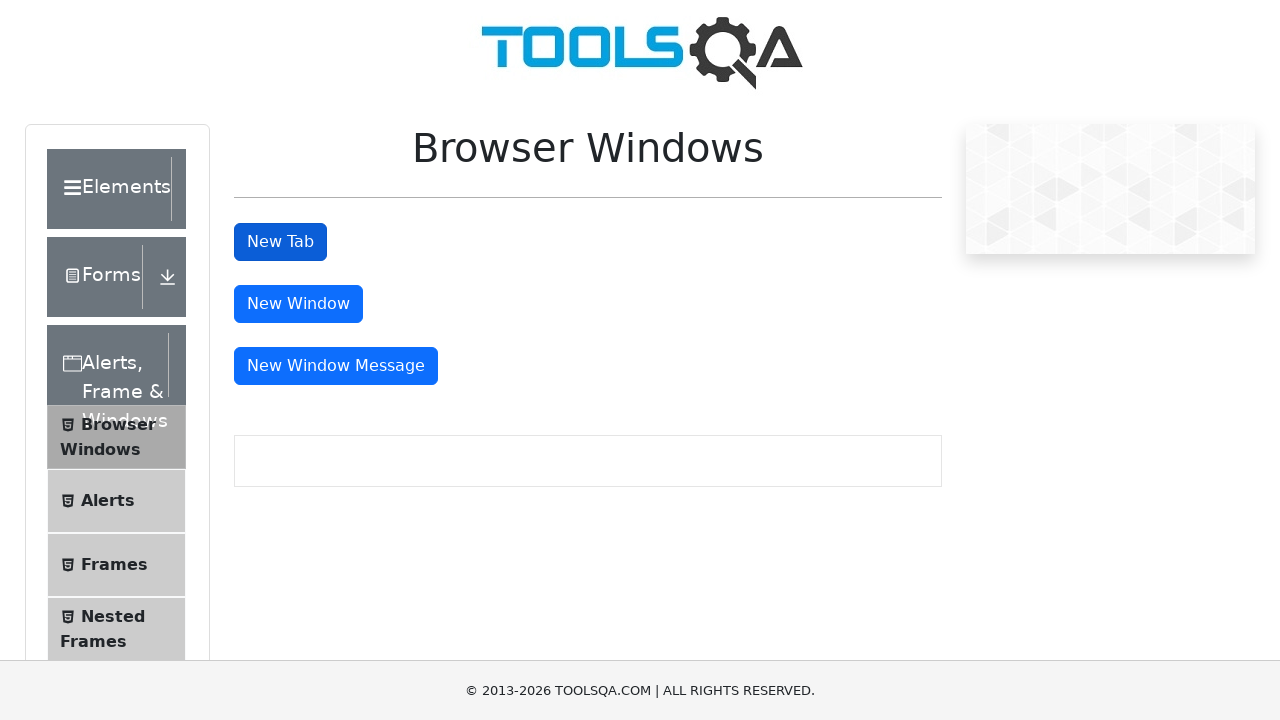

Retrieved all 2 open pages from browser context
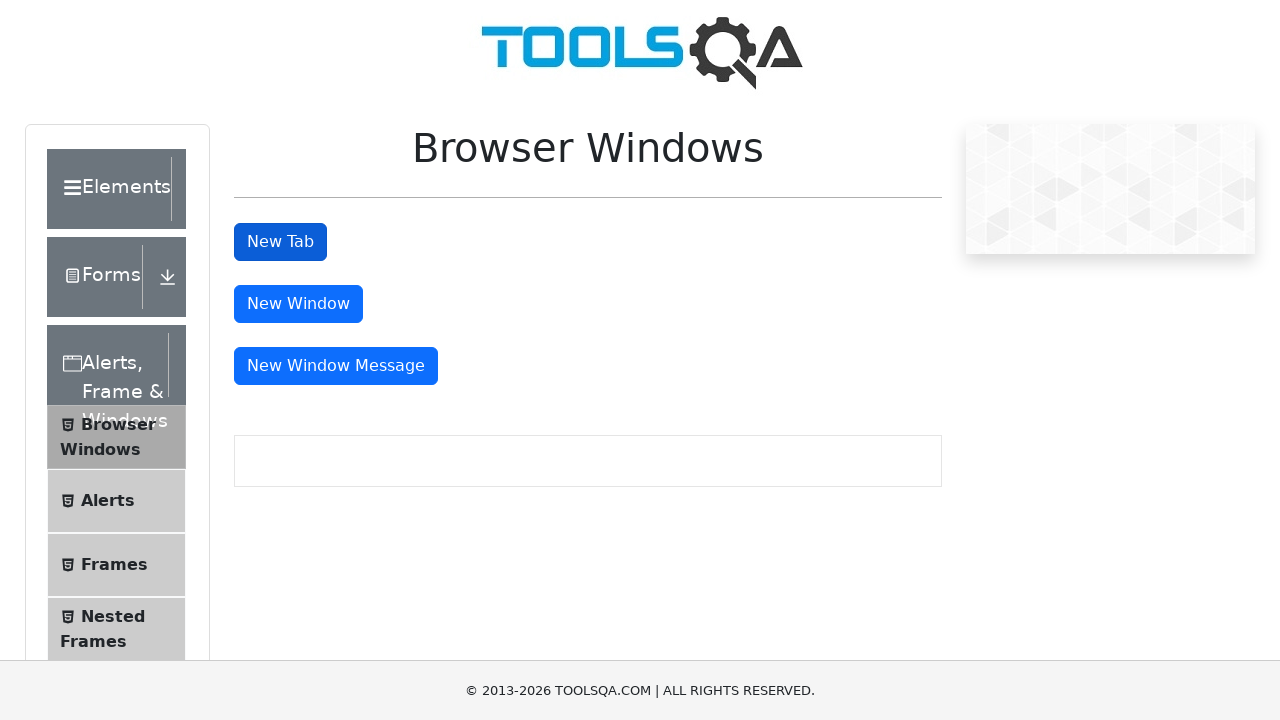

Iterated through page with URL: https://demoqa.com/browser-windows
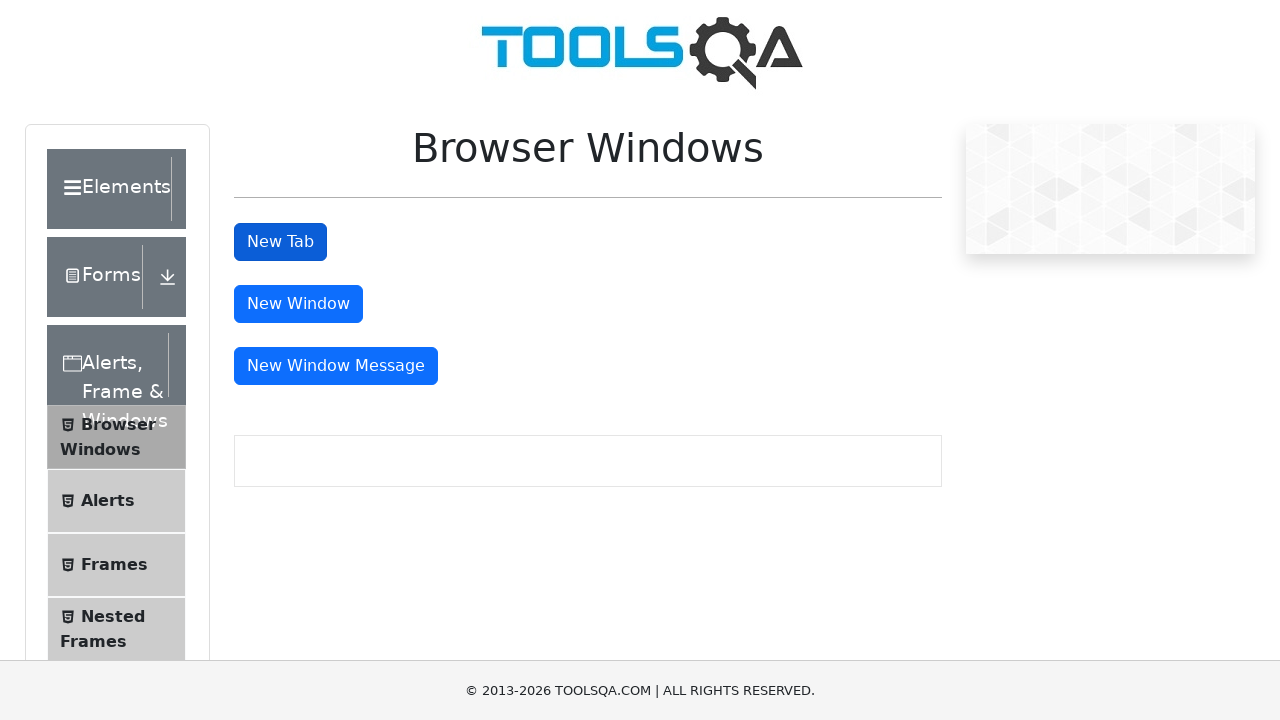

Iterated through page with URL: https://demoqa.com/sample
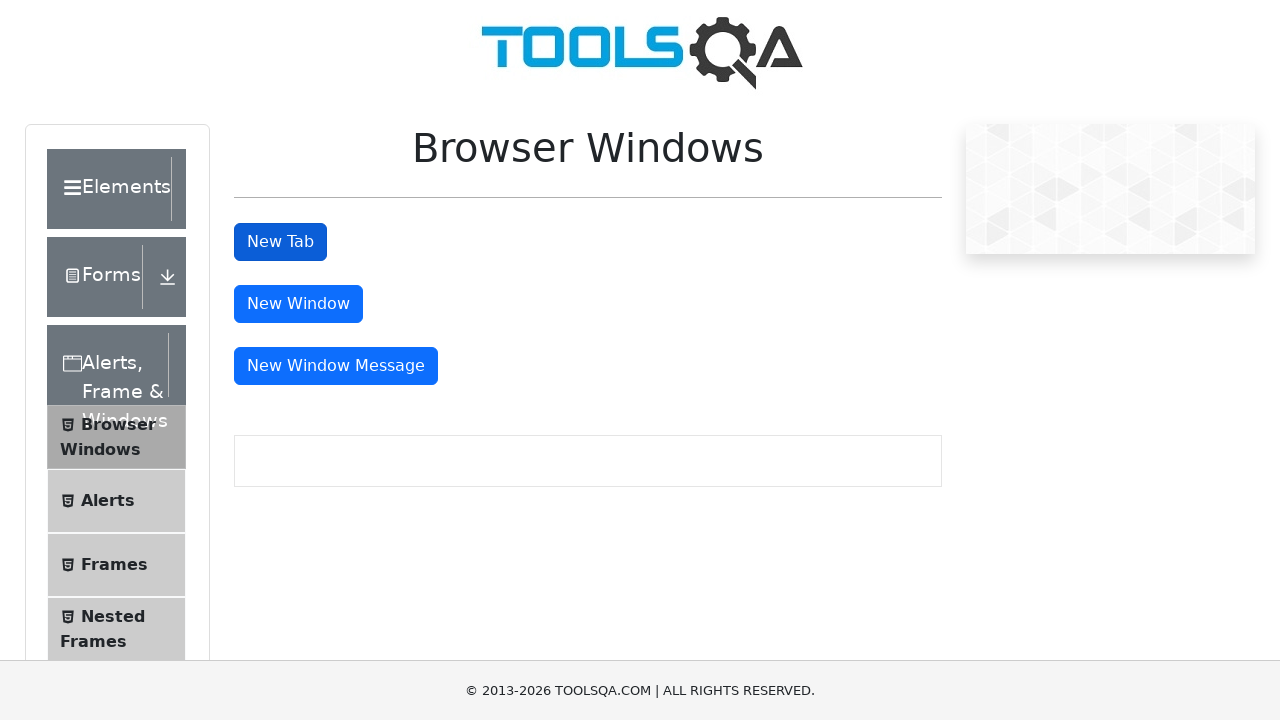

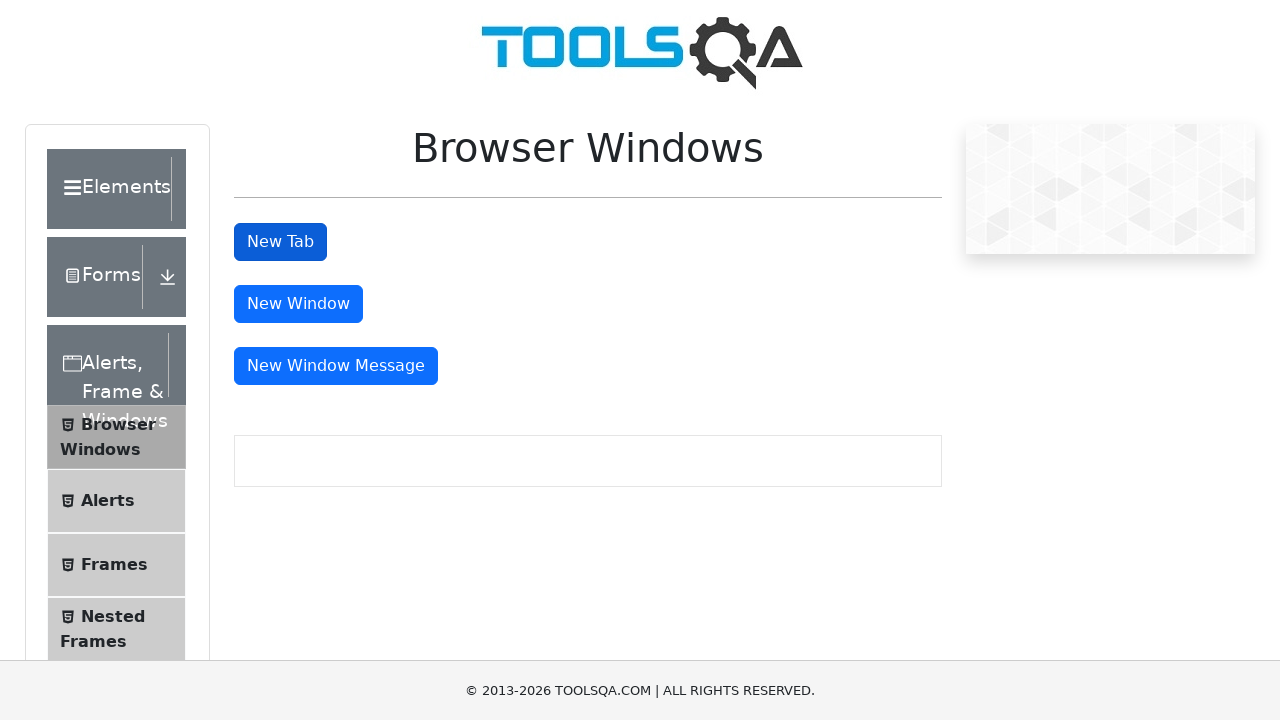